Searches for "monitor" using the search bar

Starting URL: https://www.hepsiburada.com/

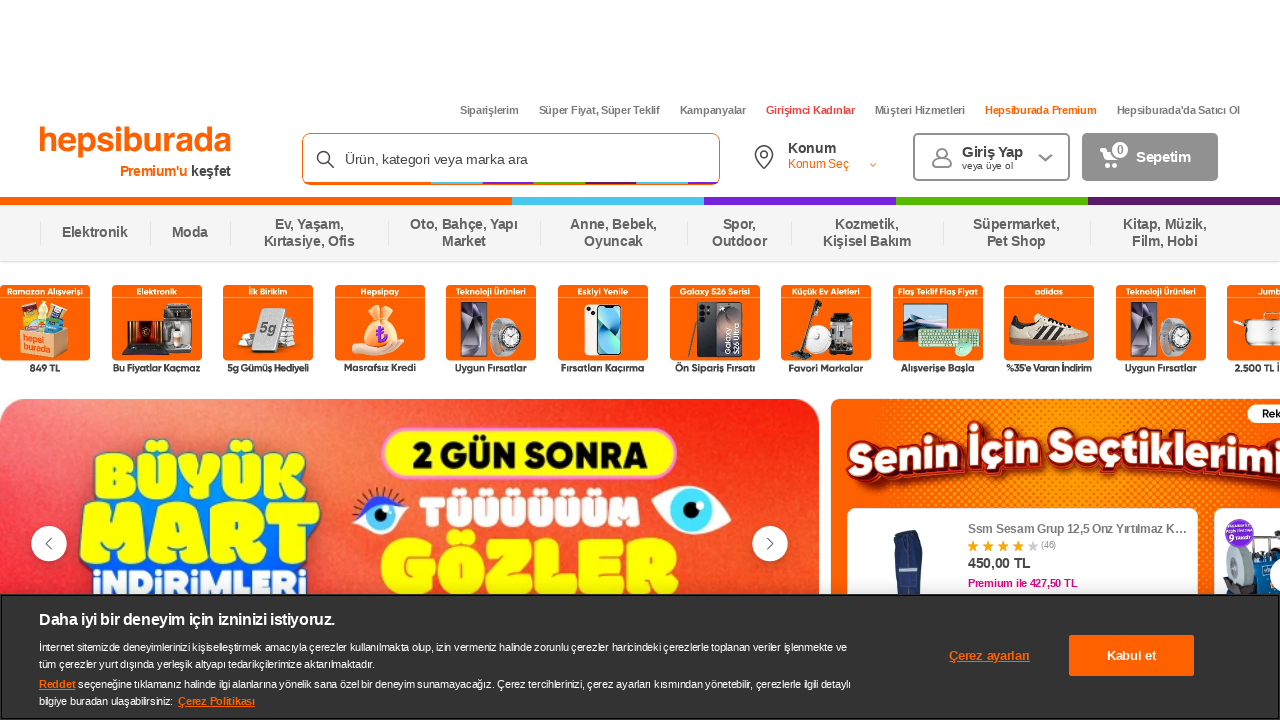

Filled search bar with 'monitor' on input[placeholder='Ürün, kategori veya marka ara']
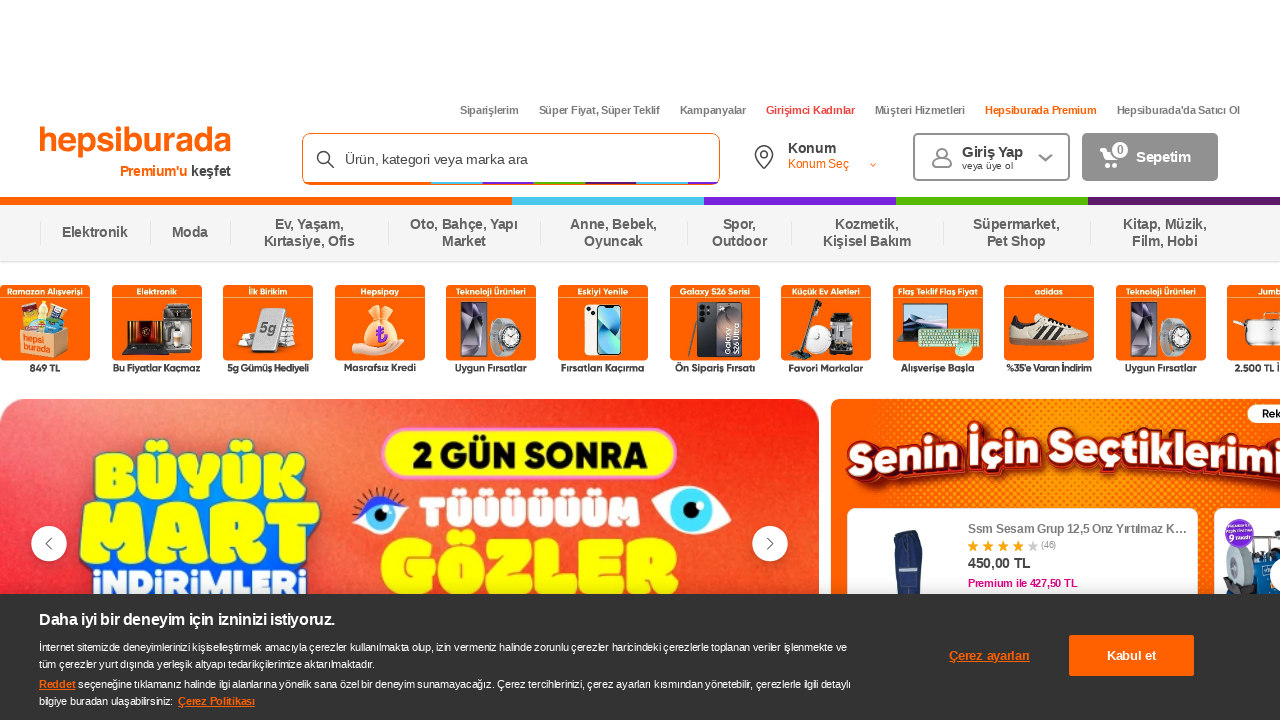

Pressed Enter to search for monitor on input[placeholder='Ürün, kategori veya marka ara']
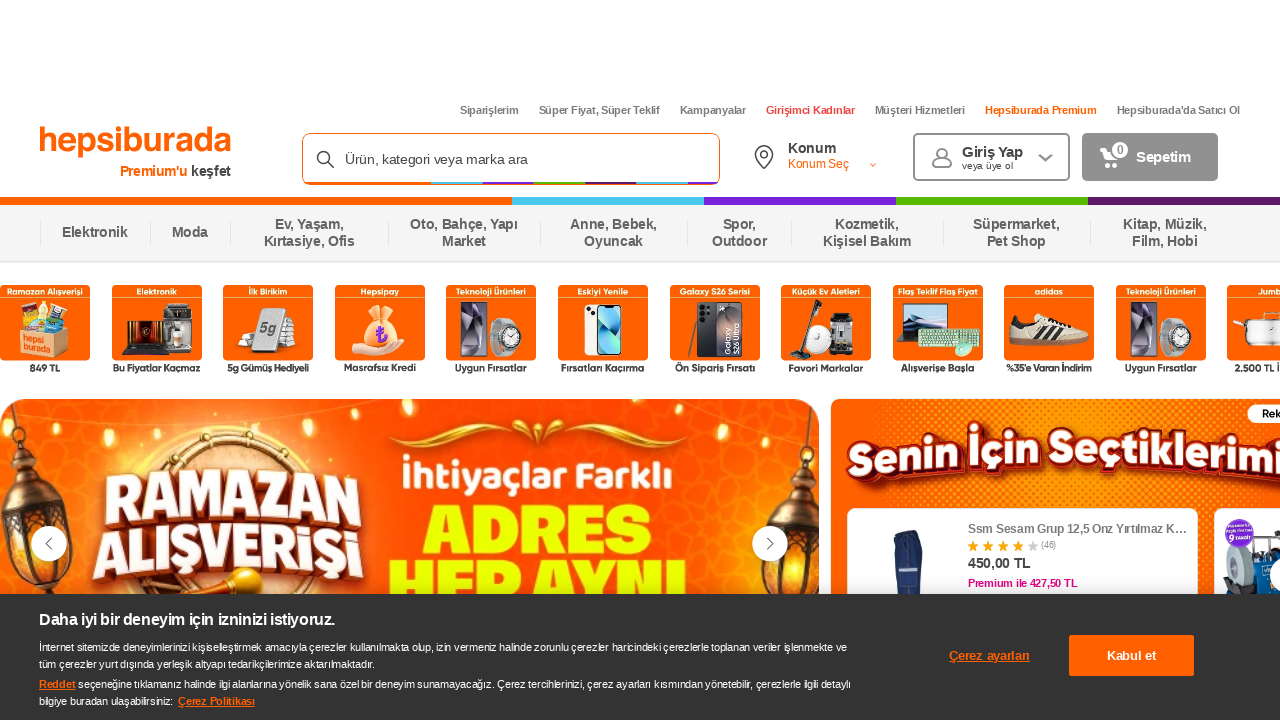

Waited for search results to load (networkidle)
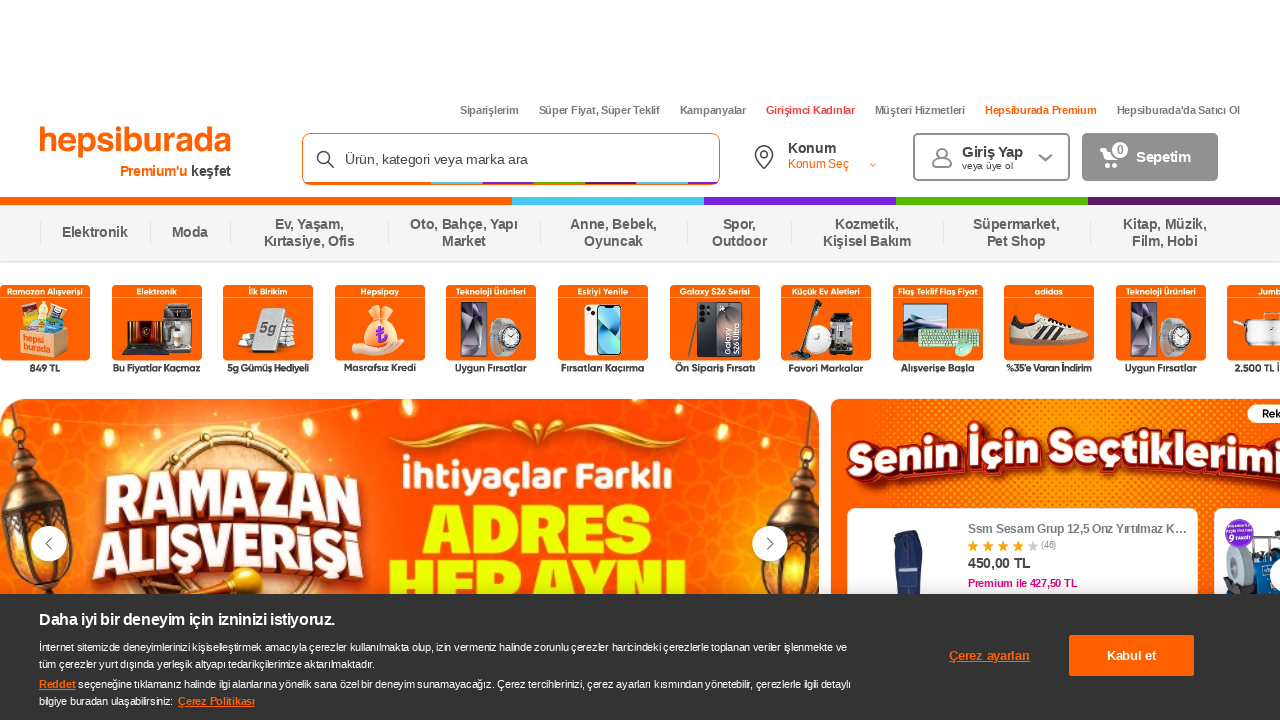

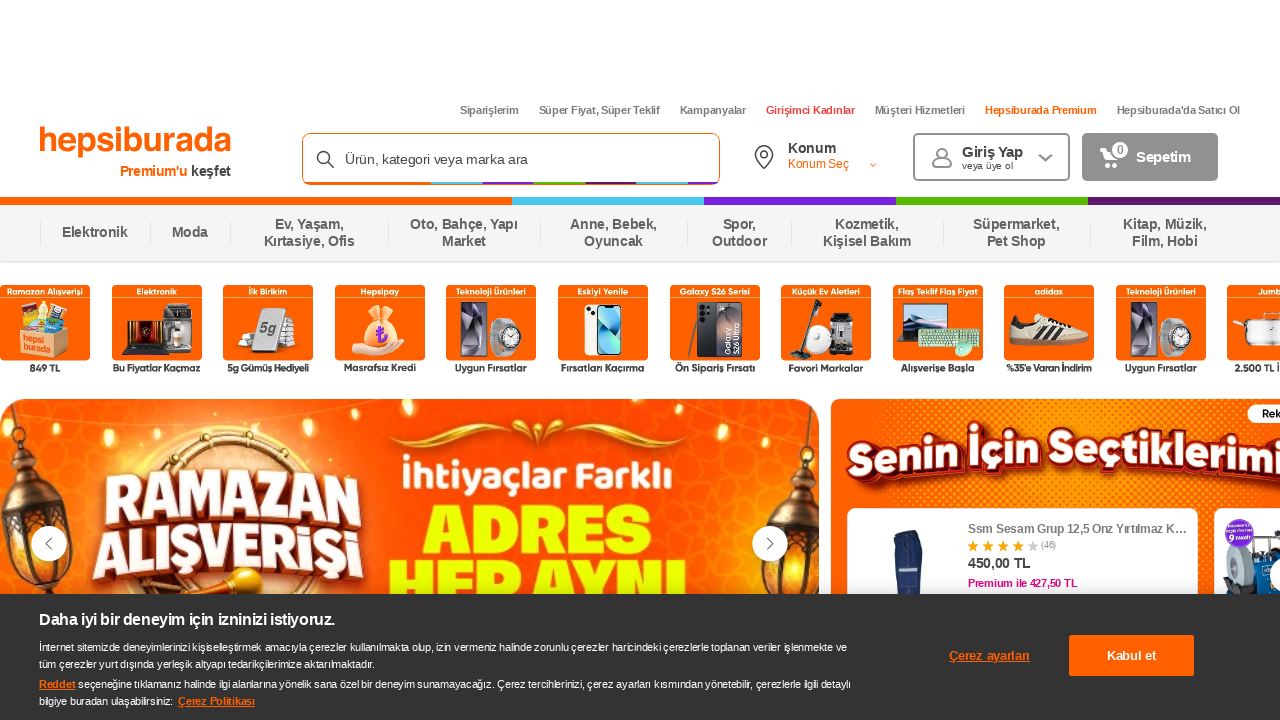